Tests that edits are saved when the input loses focus (blur event)

Starting URL: https://demo.playwright.dev/todomvc

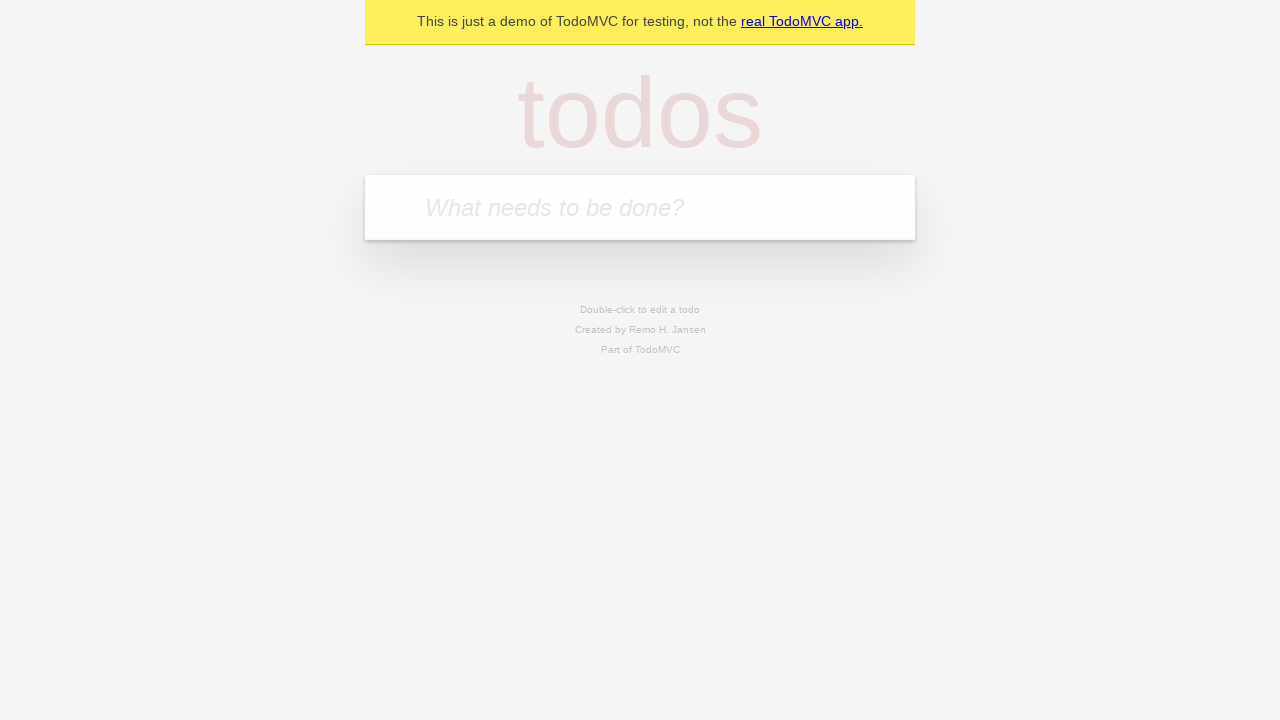

Filled todo input with 'buy some cheese' on internal:attr=[placeholder="What needs to be done?"i]
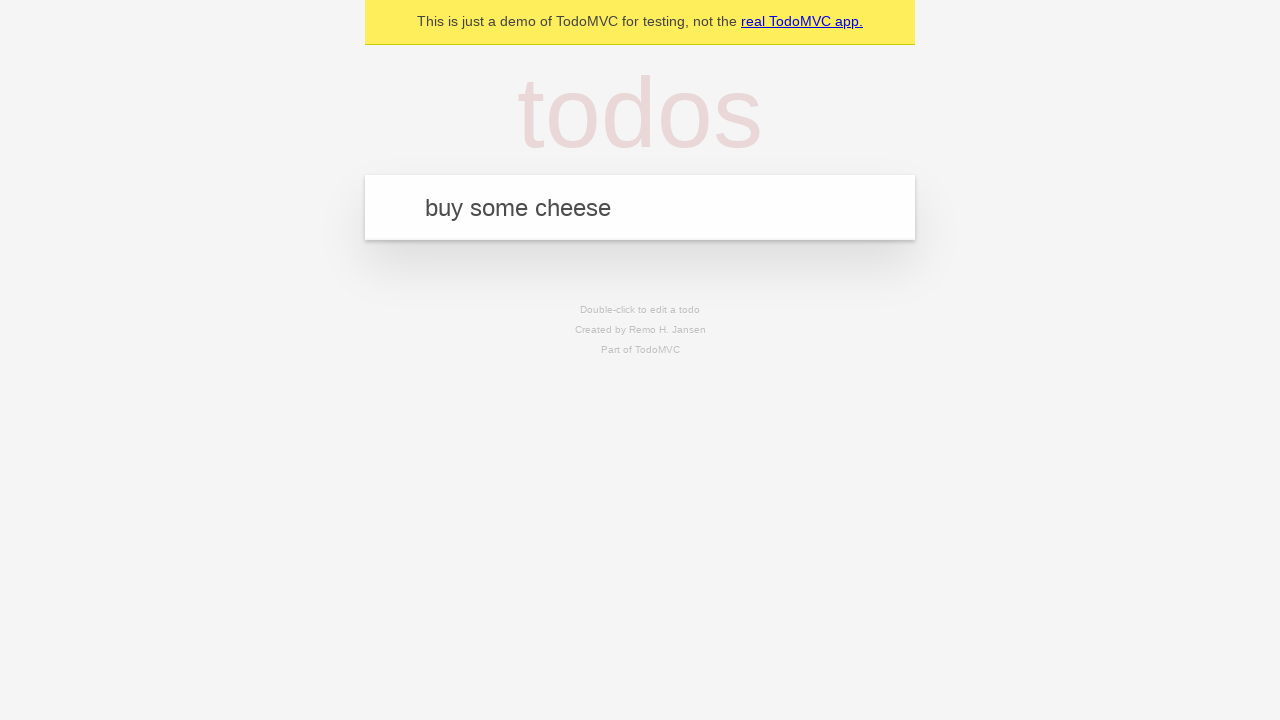

Pressed Enter to create first todo on internal:attr=[placeholder="What needs to be done?"i]
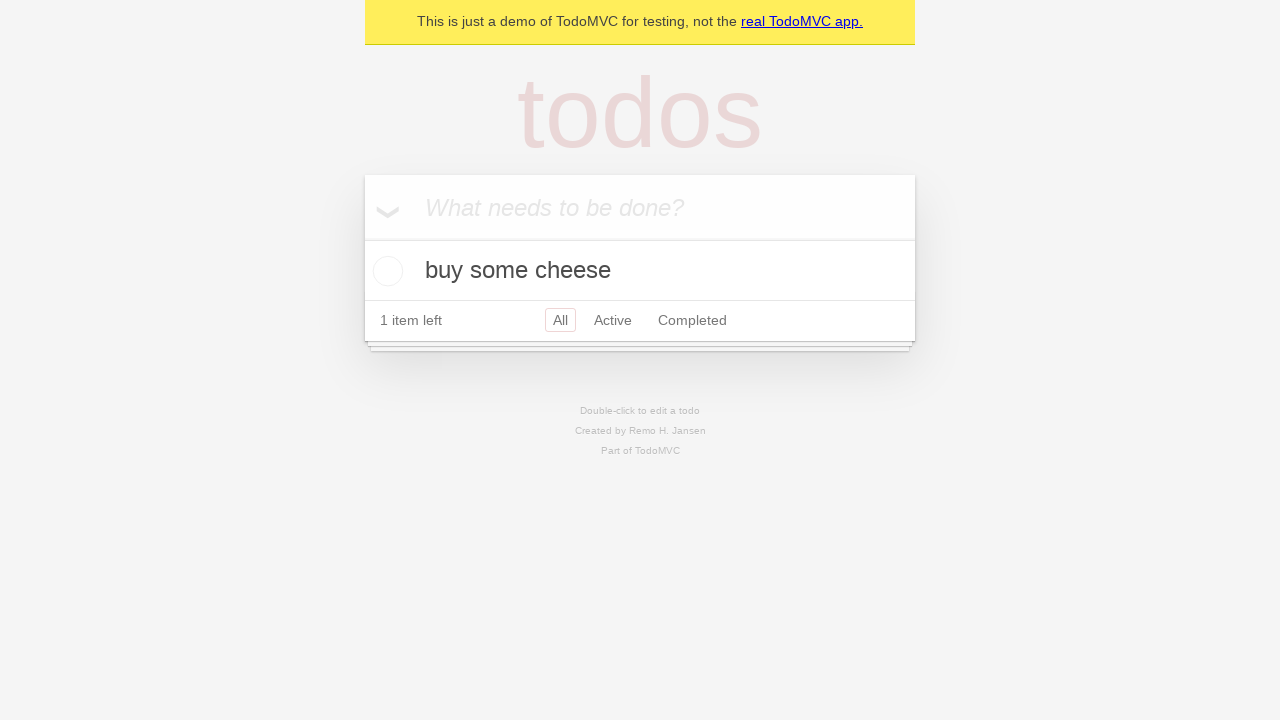

Filled todo input with 'feed the cat' on internal:attr=[placeholder="What needs to be done?"i]
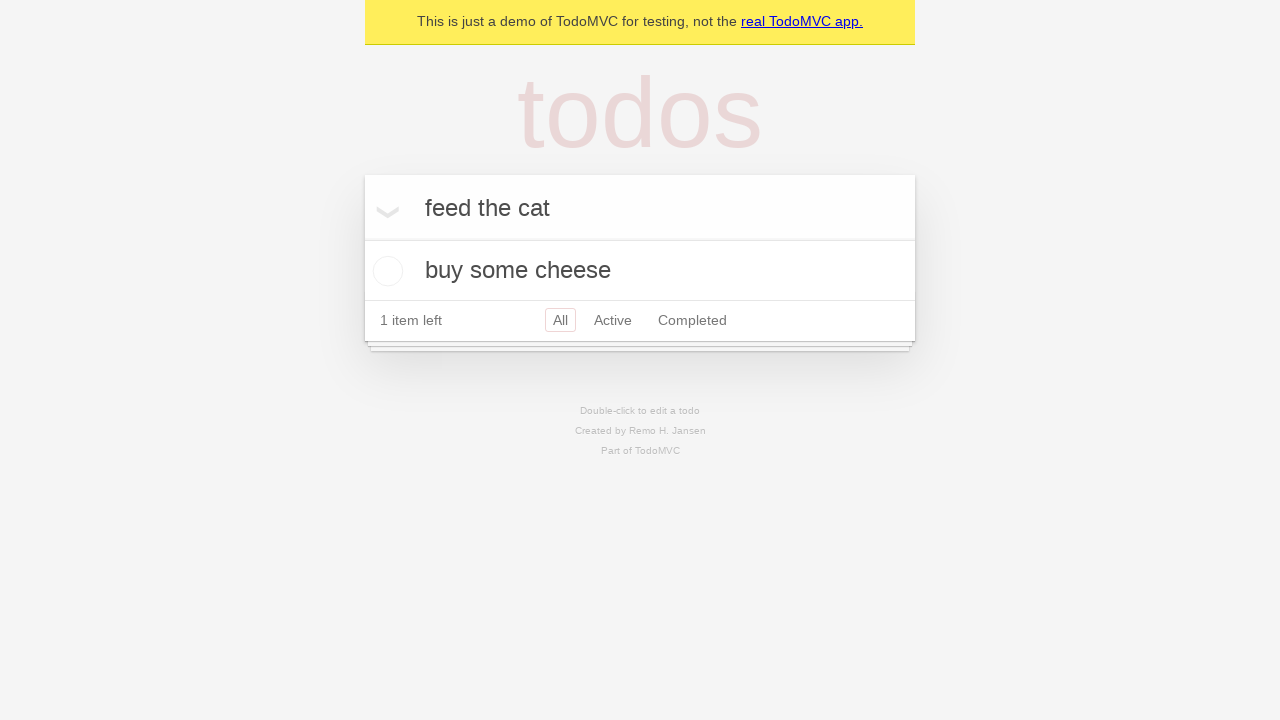

Pressed Enter to create second todo on internal:attr=[placeholder="What needs to be done?"i]
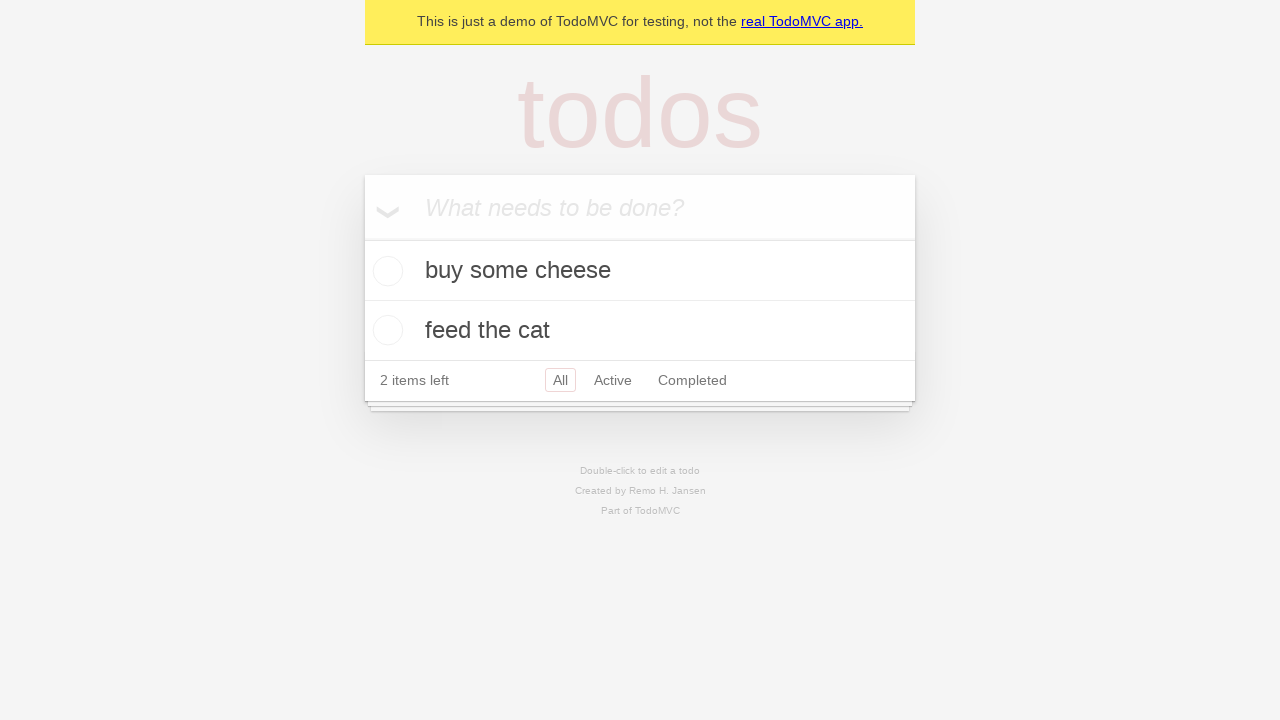

Filled todo input with 'book a doctors appointment' on internal:attr=[placeholder="What needs to be done?"i]
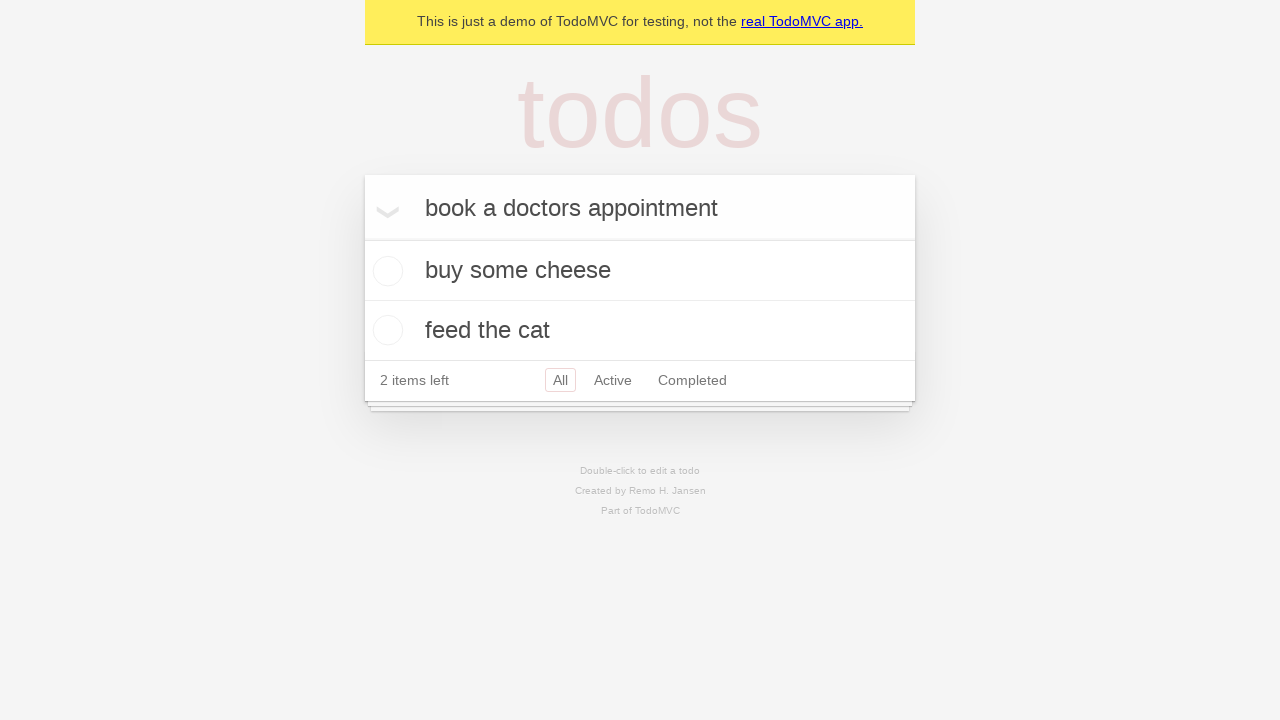

Pressed Enter to create third todo on internal:attr=[placeholder="What needs to be done?"i]
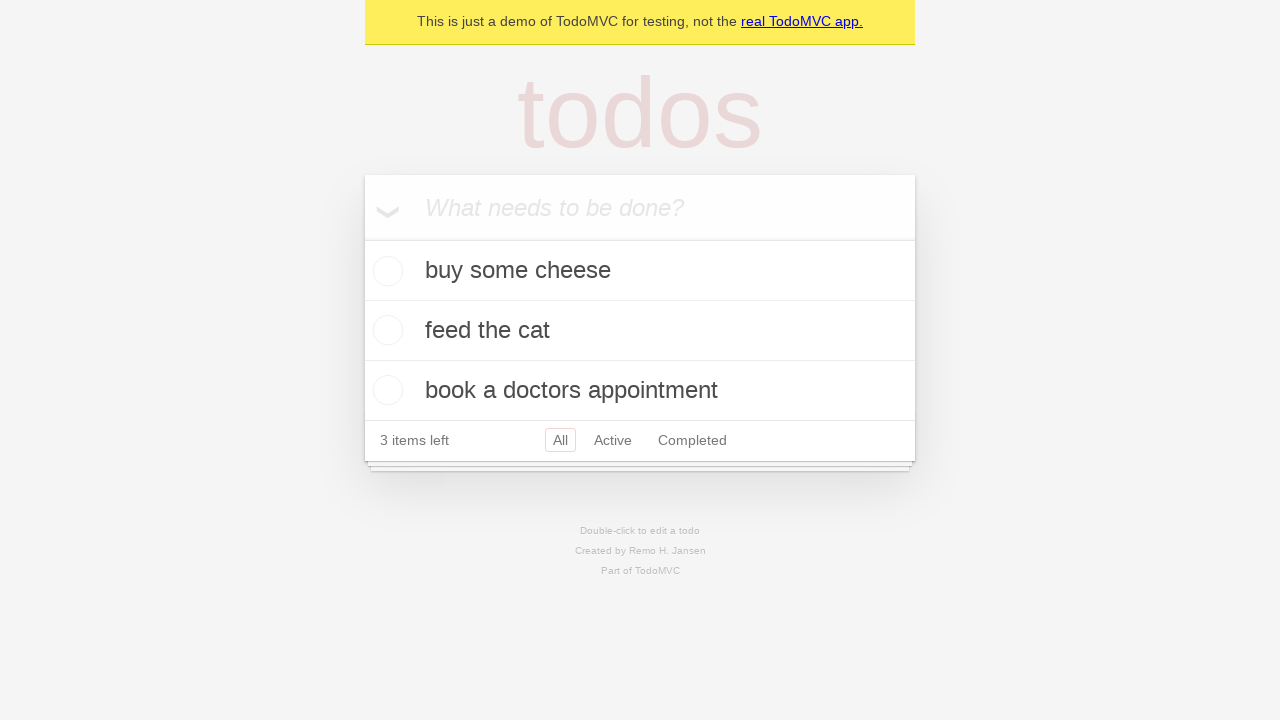

Waited for 3 todos to be created
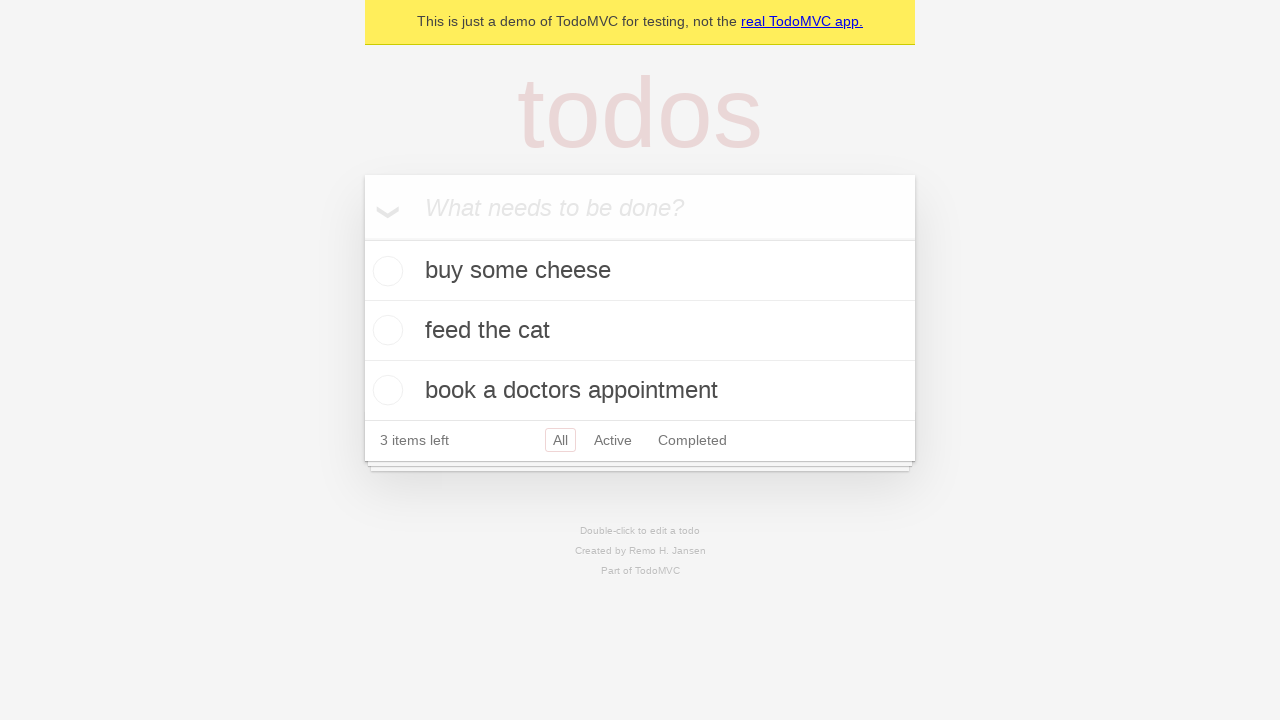

Double-clicked second todo to enter edit mode at (640, 331) on internal:testid=[data-testid="todo-item"s] >> nth=1
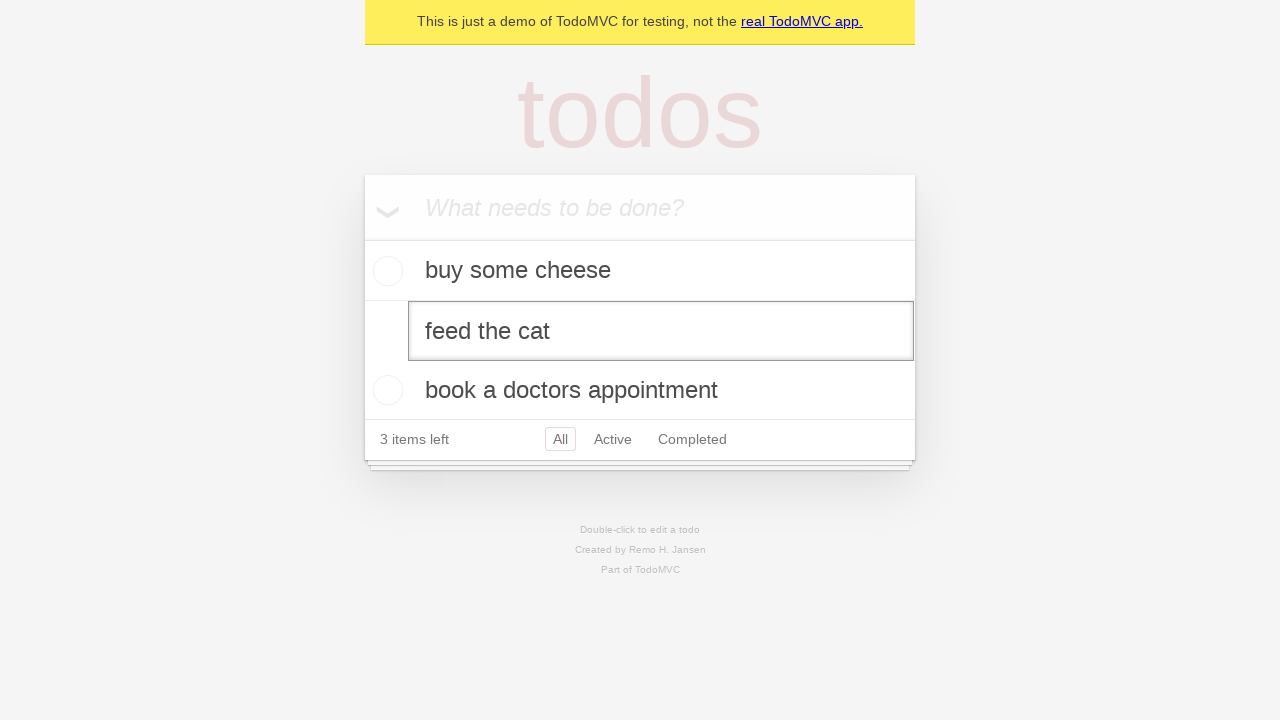

Filled edit textbox with 'buy some sausages' on internal:testid=[data-testid="todo-item"s] >> nth=1 >> internal:role=textbox[nam
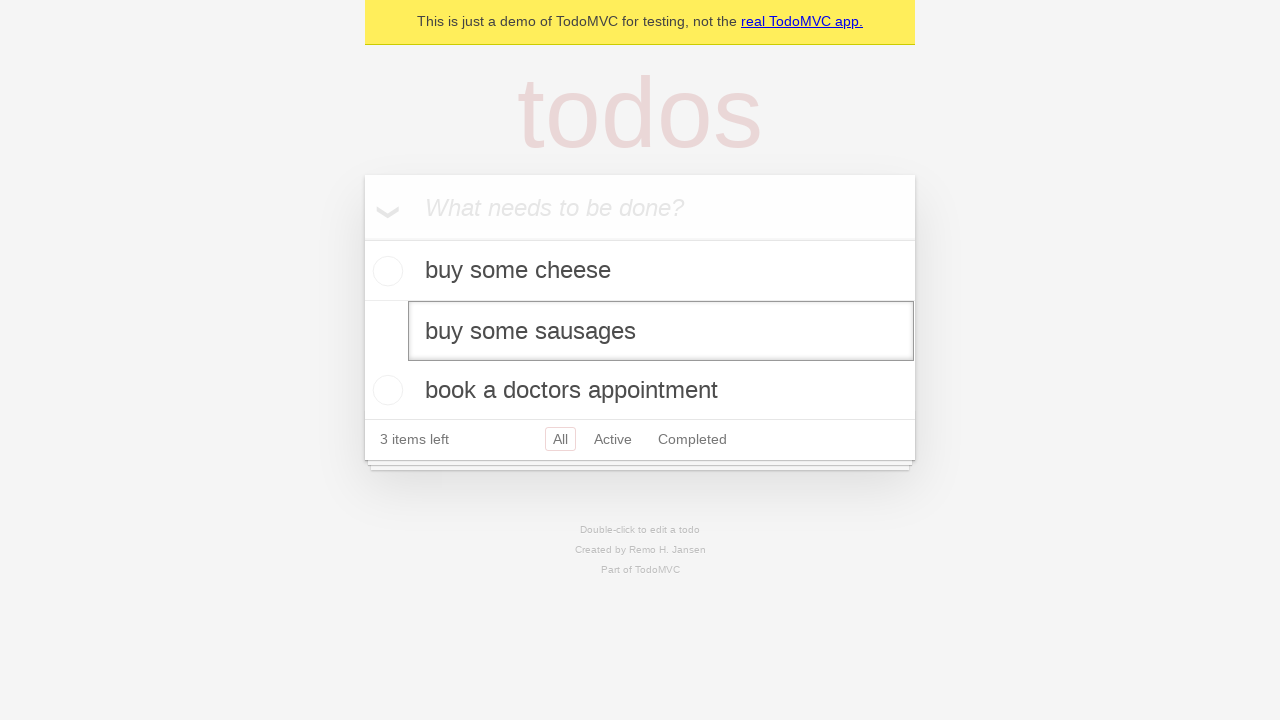

Dispatched blur event to save edited todo
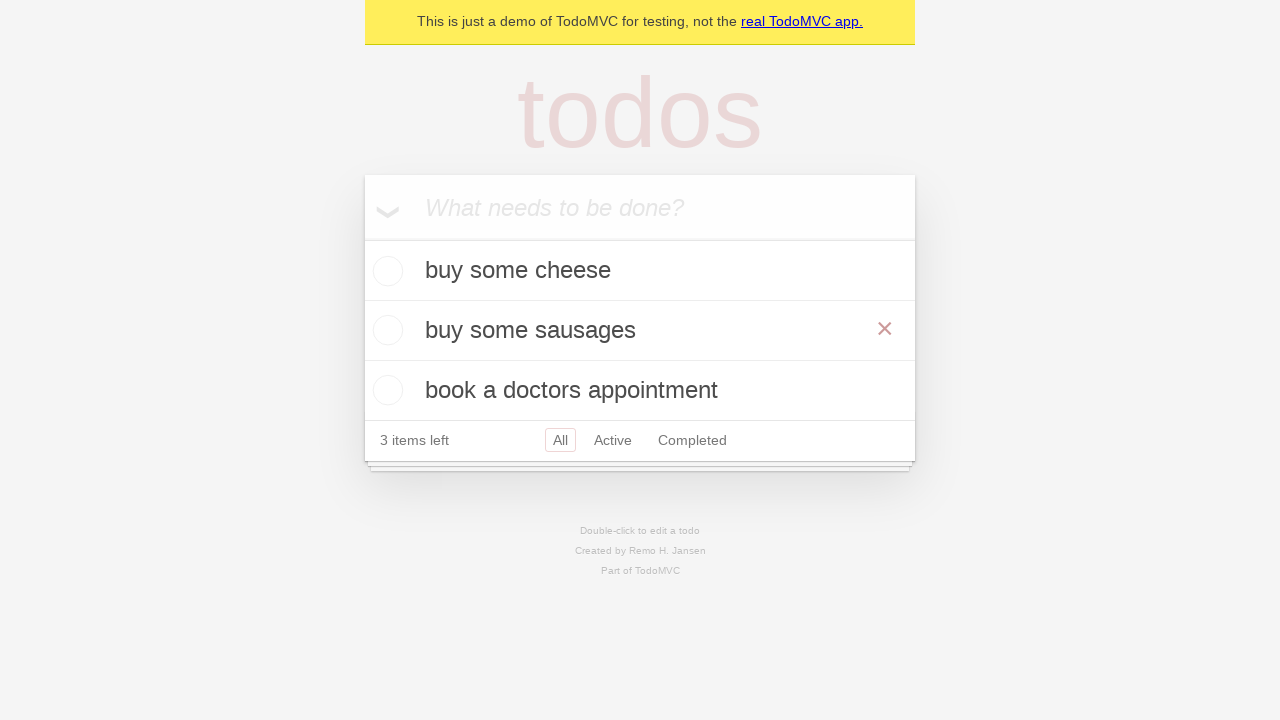

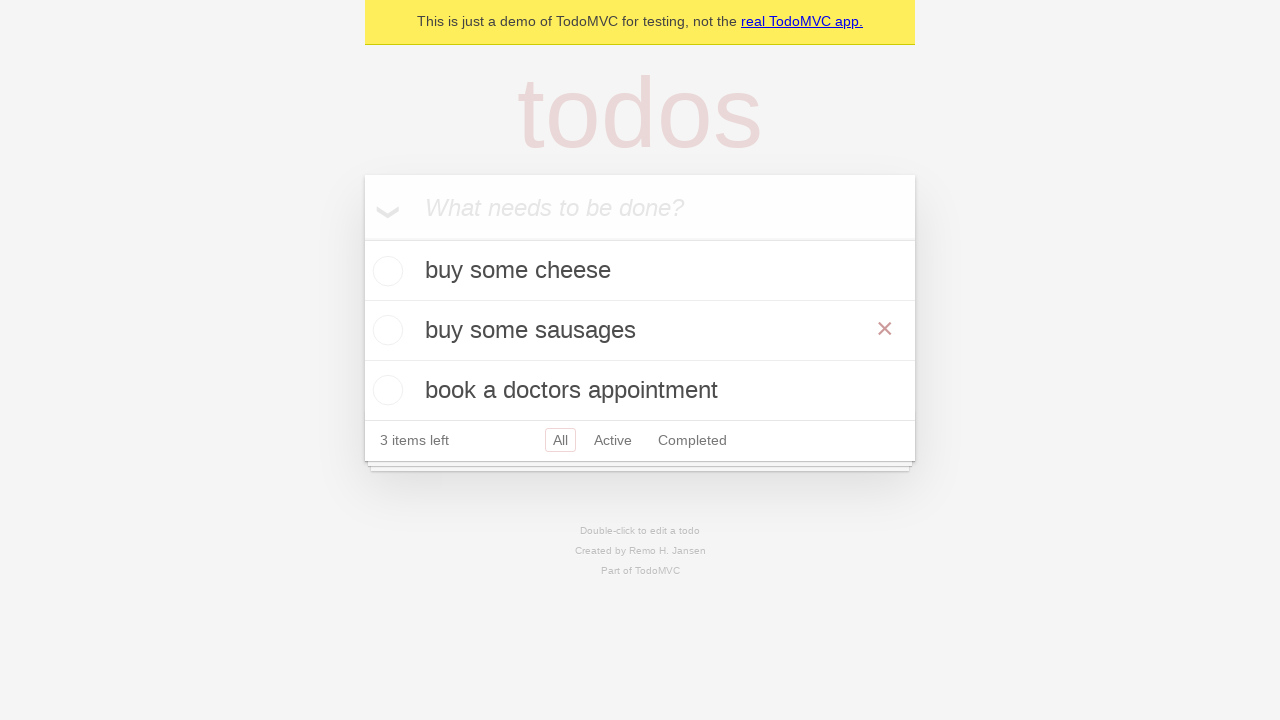